Tests the jQuery UI toggle effect by clicking on the Toggle link, switching to an iframe, and verifying that an element becomes hidden after clicking the effect button

Starting URL: https://jqueryui.com/

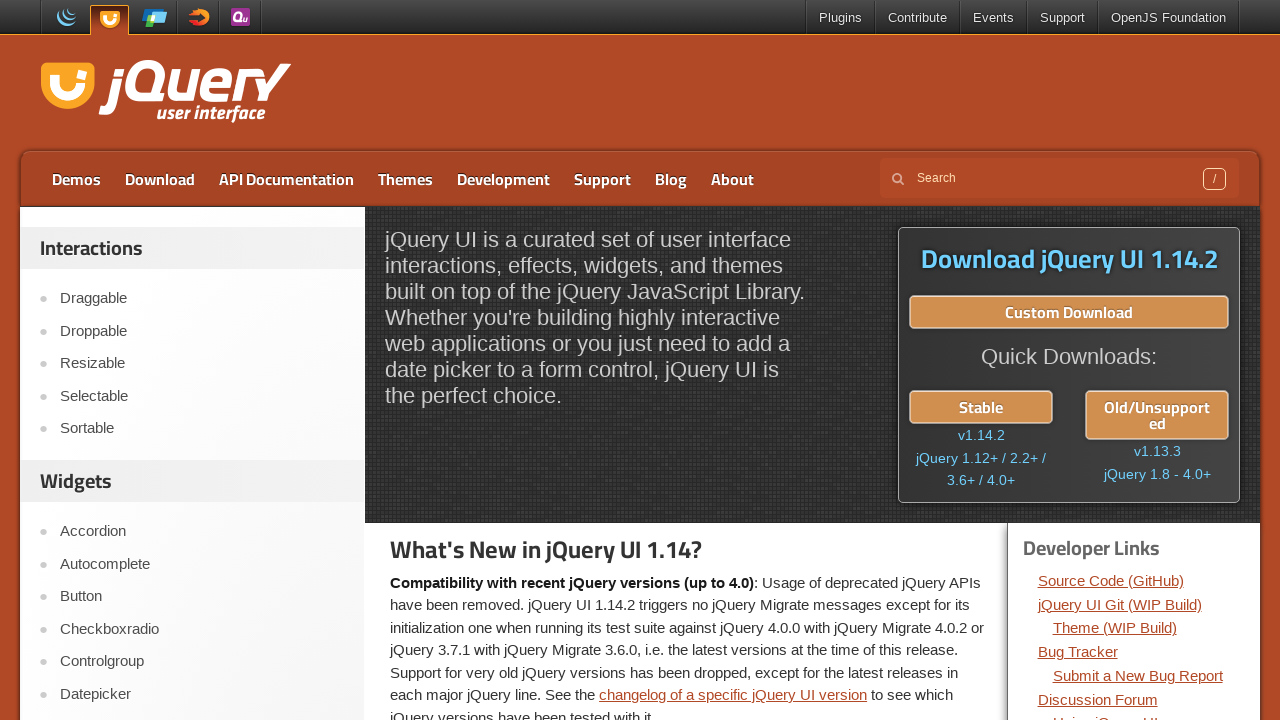

Clicked on the Toggle link at (202, 361) on xpath=//a[contains(text(),'Toggle')]
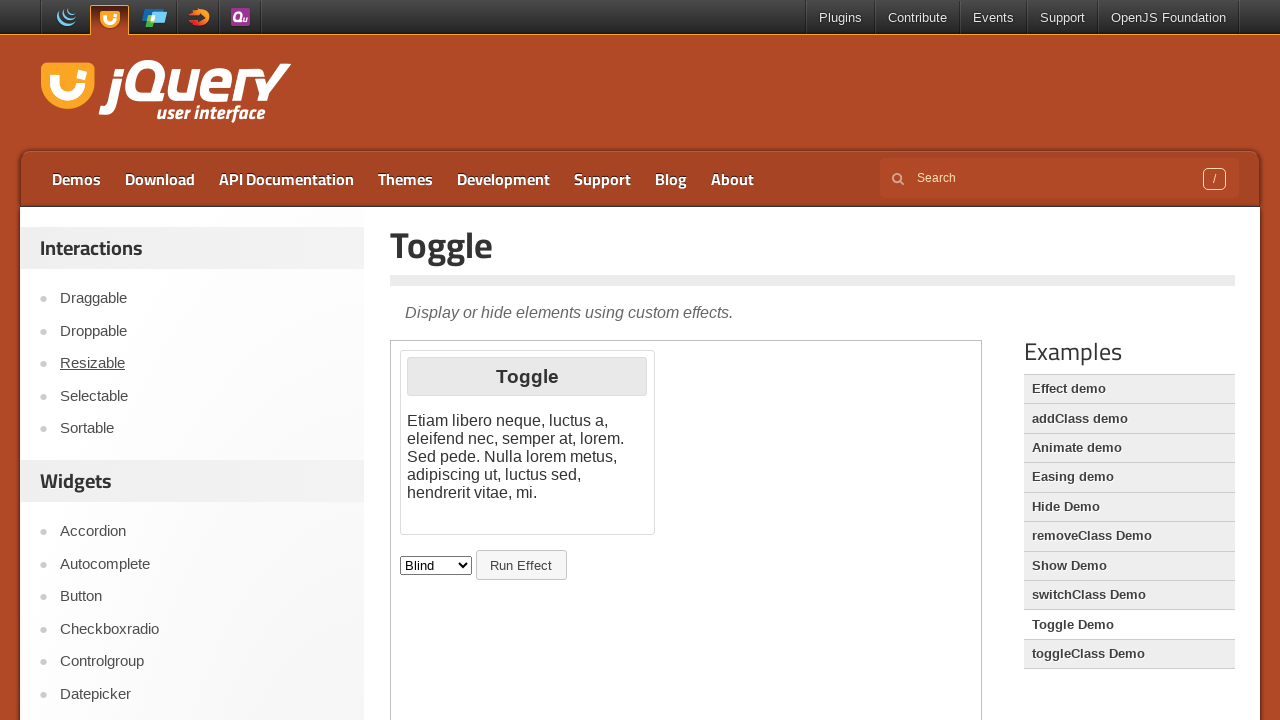

Located the demo iframe
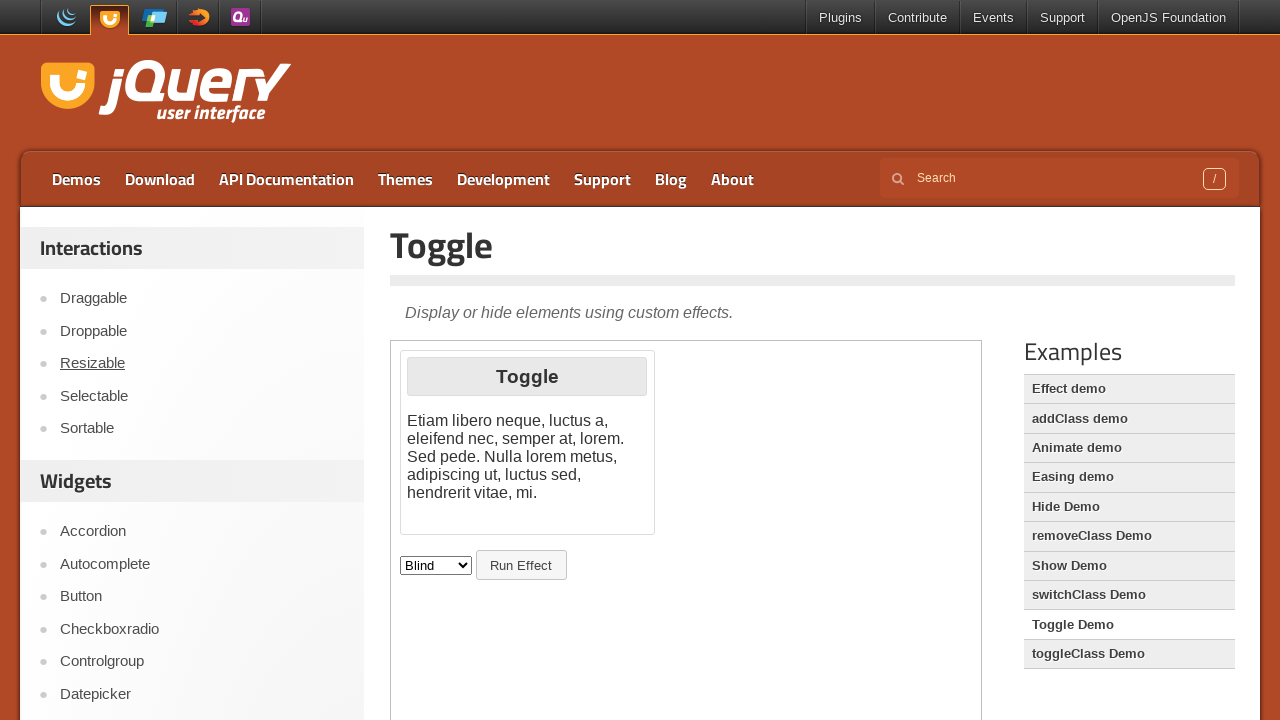

Located the effect element in the iframe
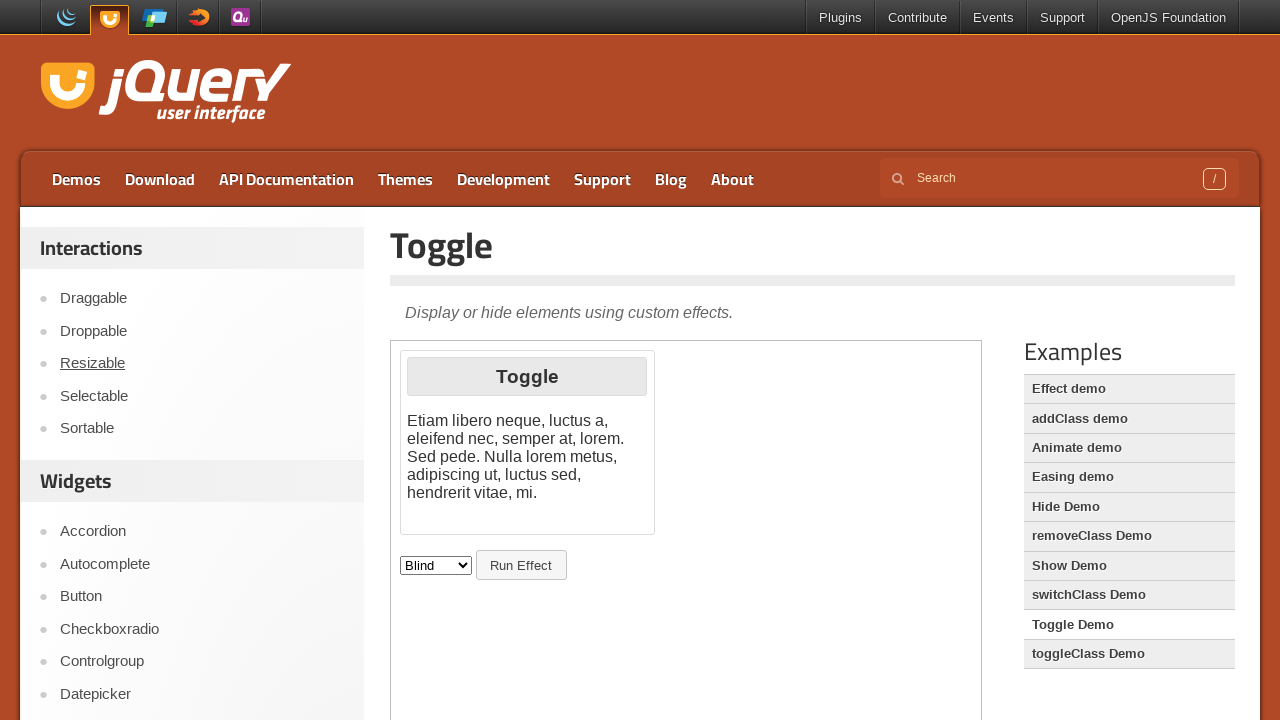

Verified the effect element is initially visible
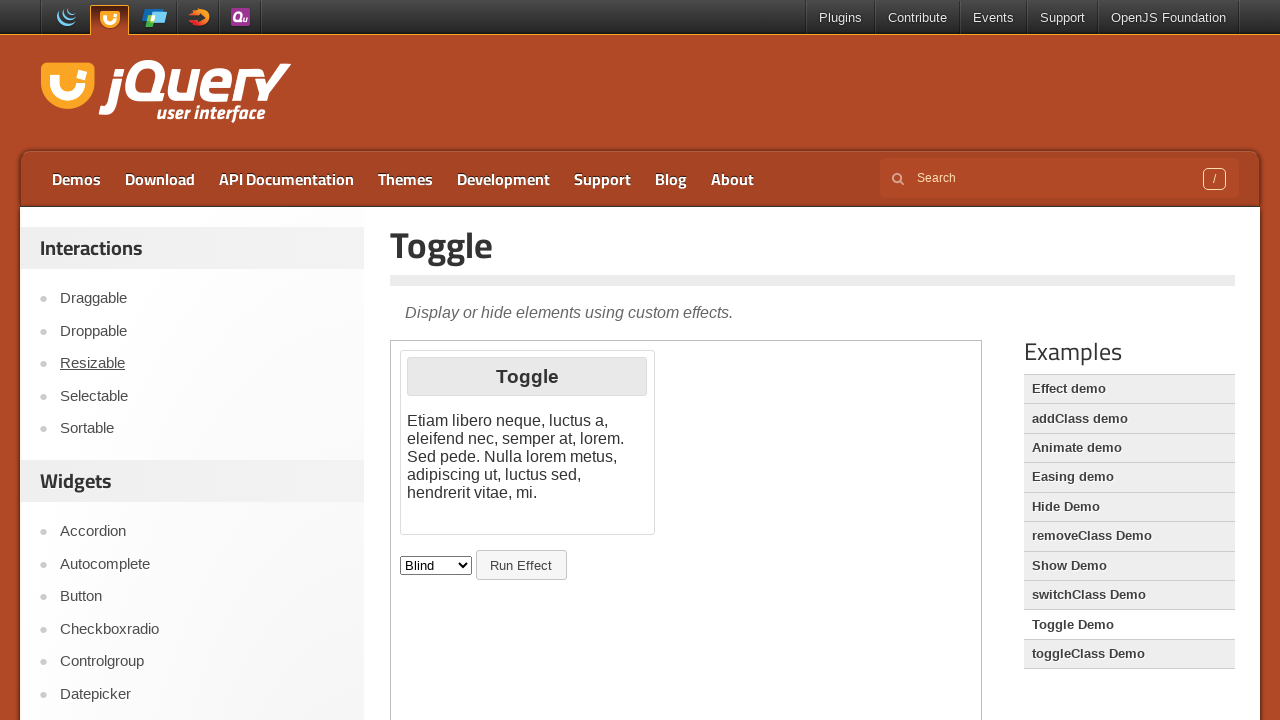

Clicked the effect button to trigger the toggle at (521, 565) on xpath=//iframe[@class='demo-frame'] >> internal:control=enter-frame >> xpath=//b
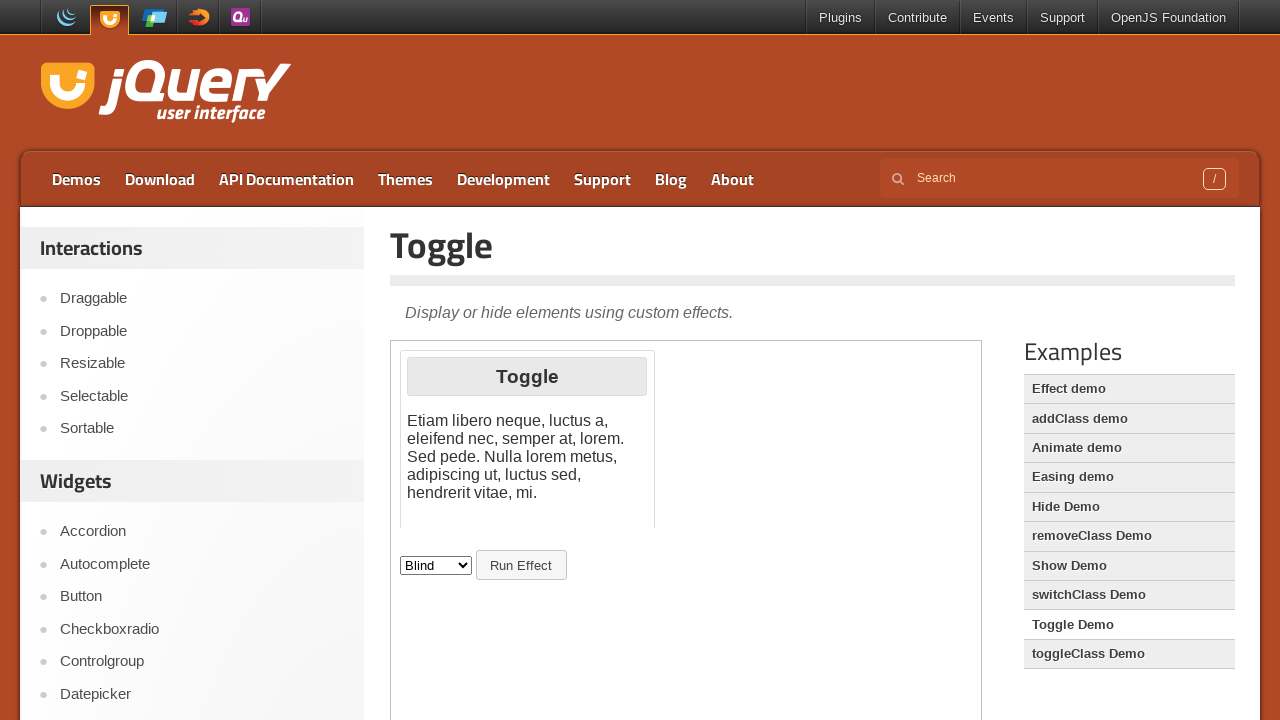

Waited for the effect element to become hidden
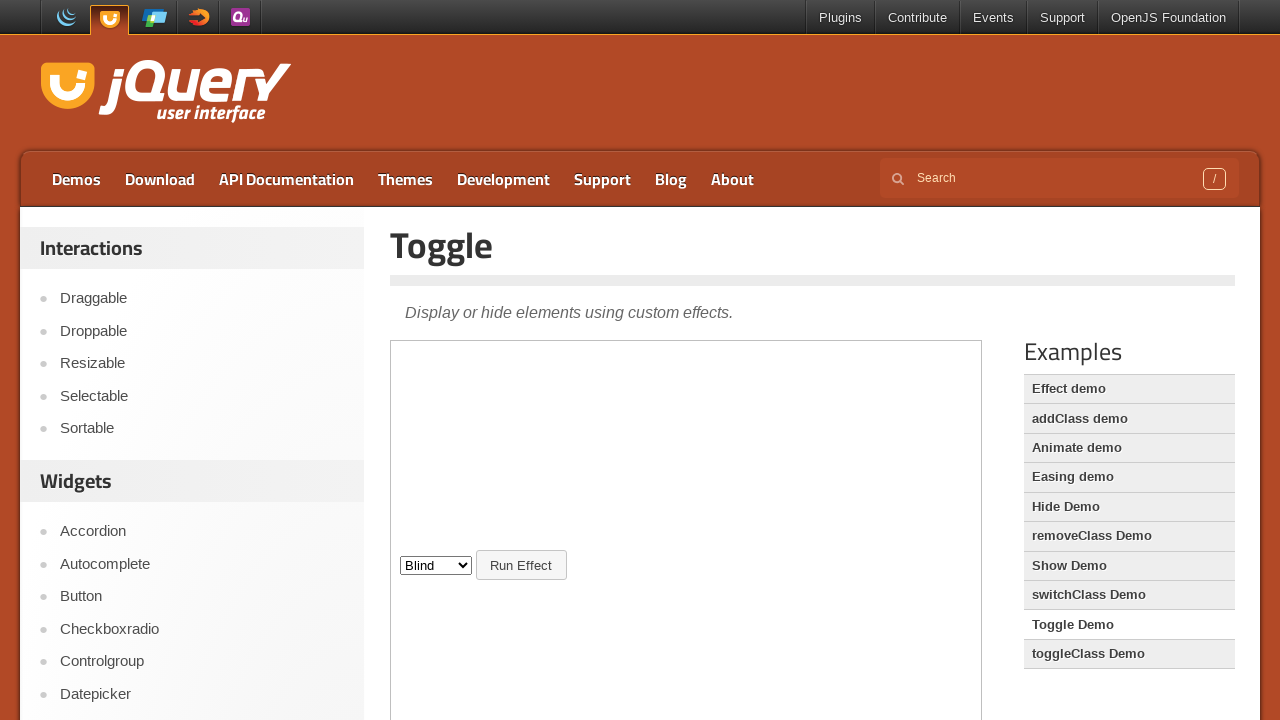

Verified the effect element is now hidden after toggle
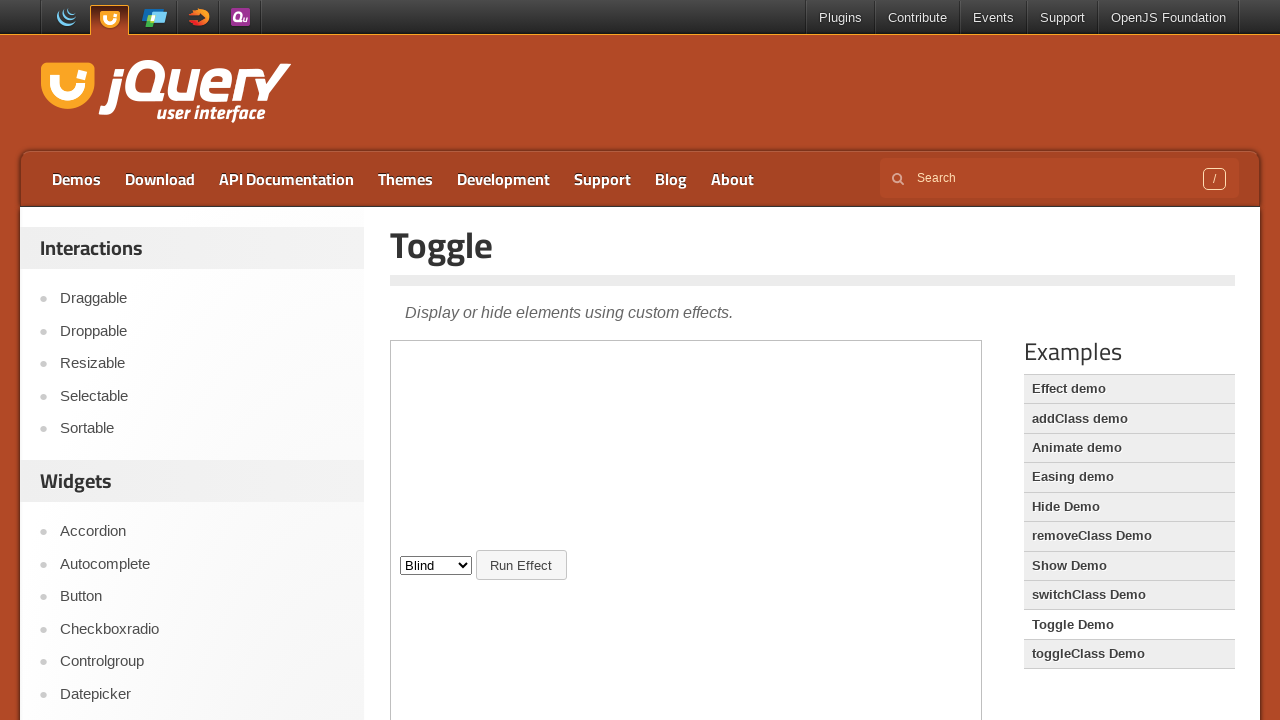

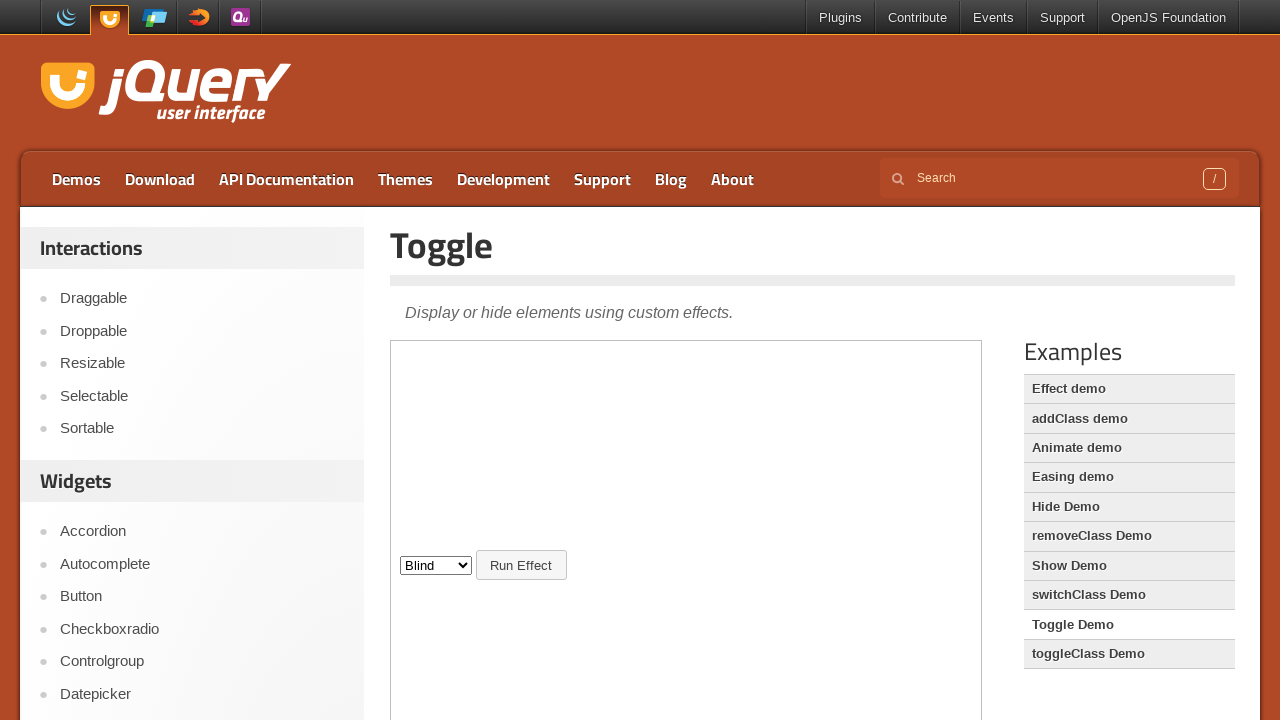